Navigates to a practice page and verifies that checkbox elements are present on the page

Starting URL: http://qaclickacademy.com/practice.php

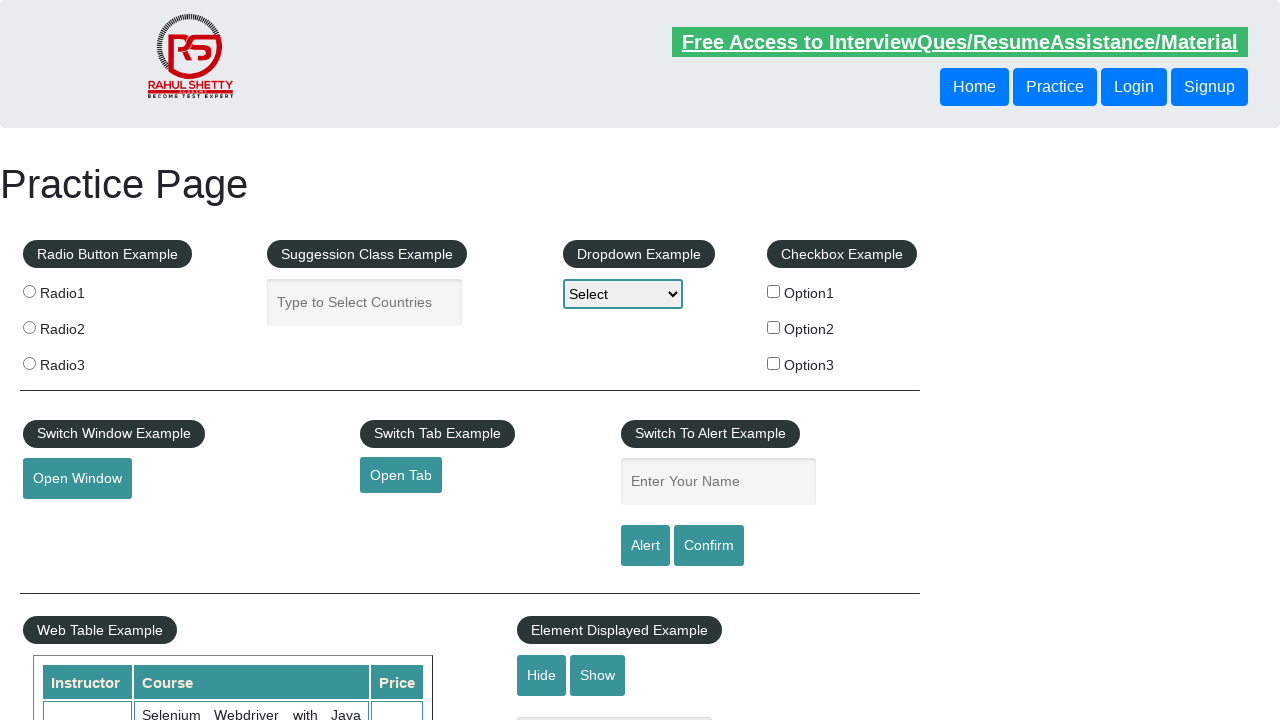

Navigated to practice page
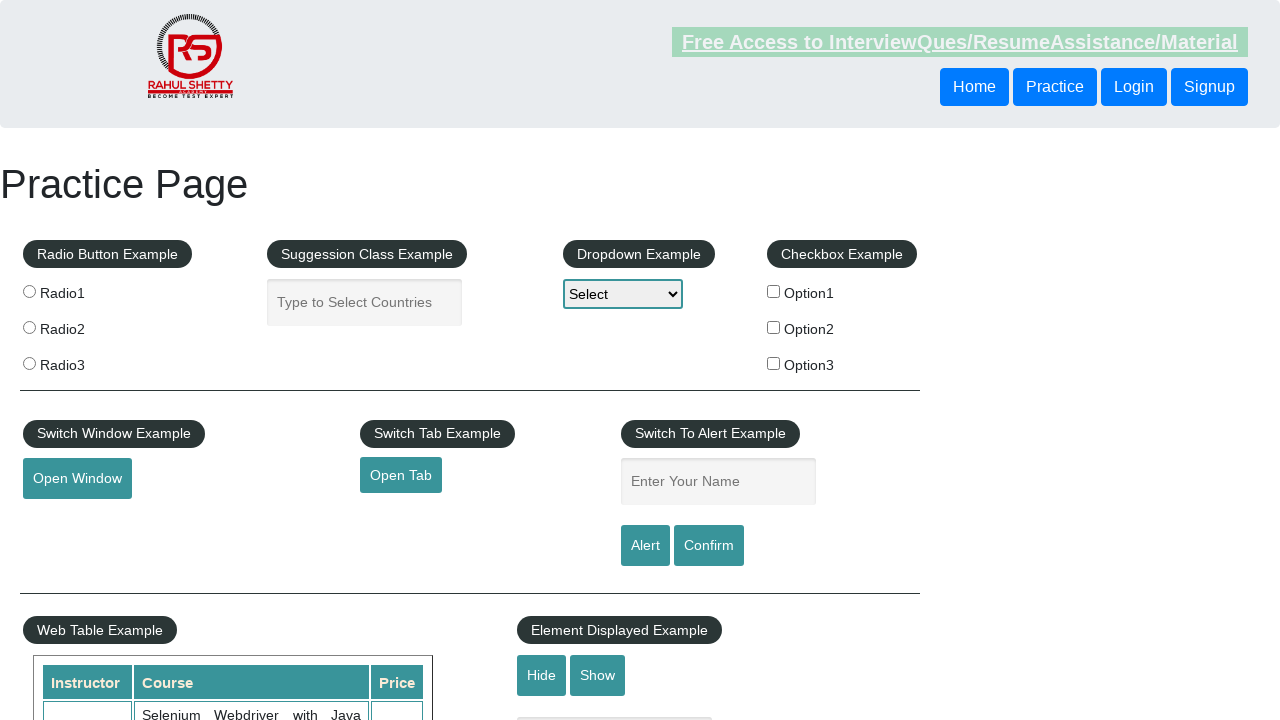

Waited for checkbox elements to be present on the page
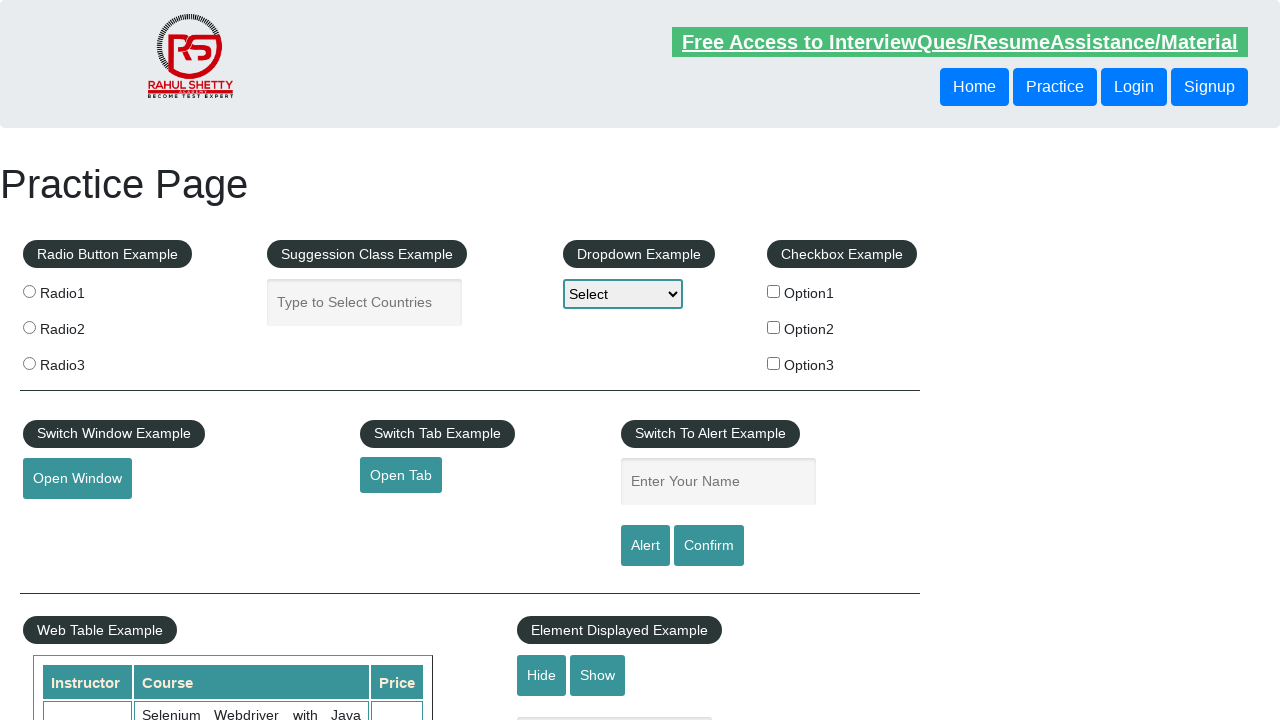

Located all checkbox elements on the page
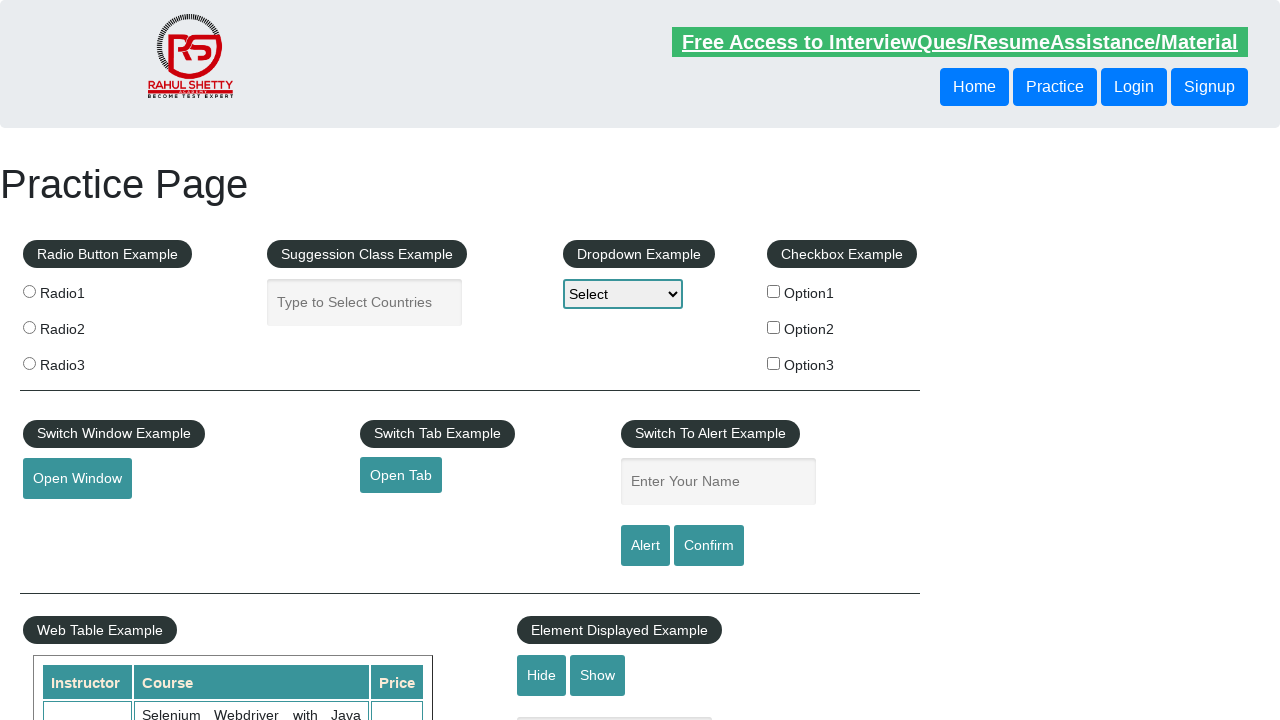

Verified first checkbox element is present and visible
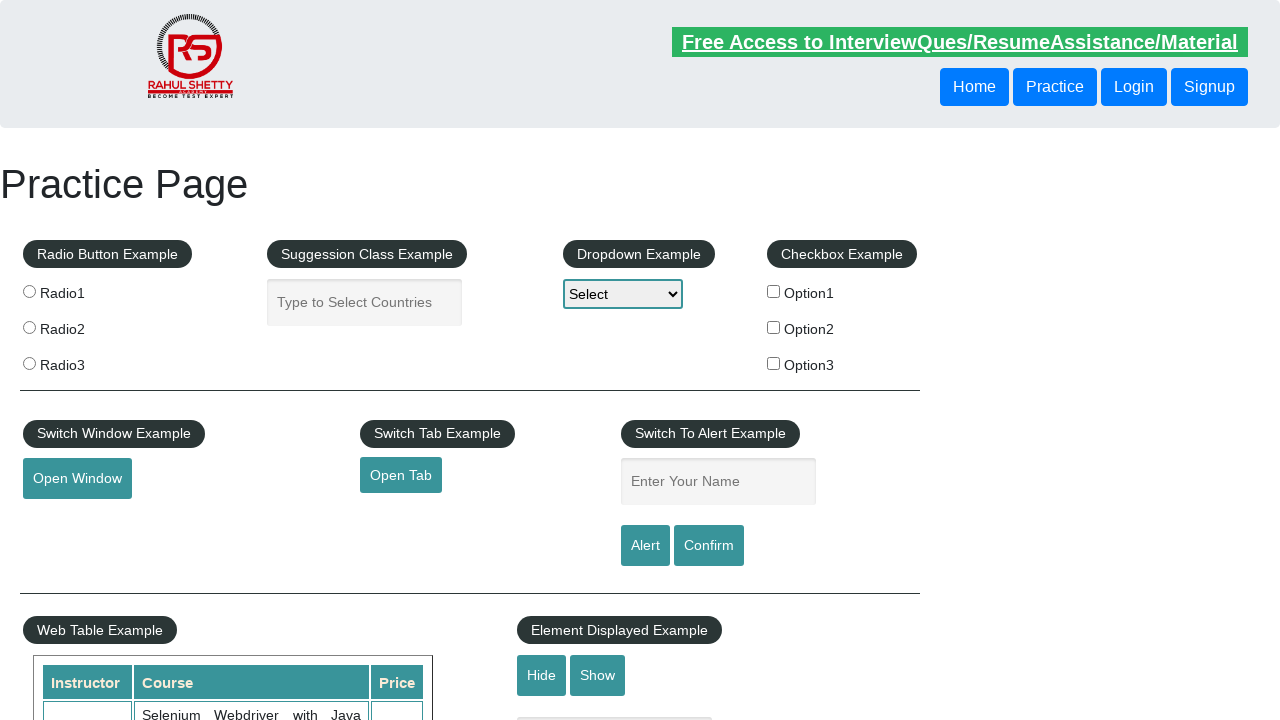

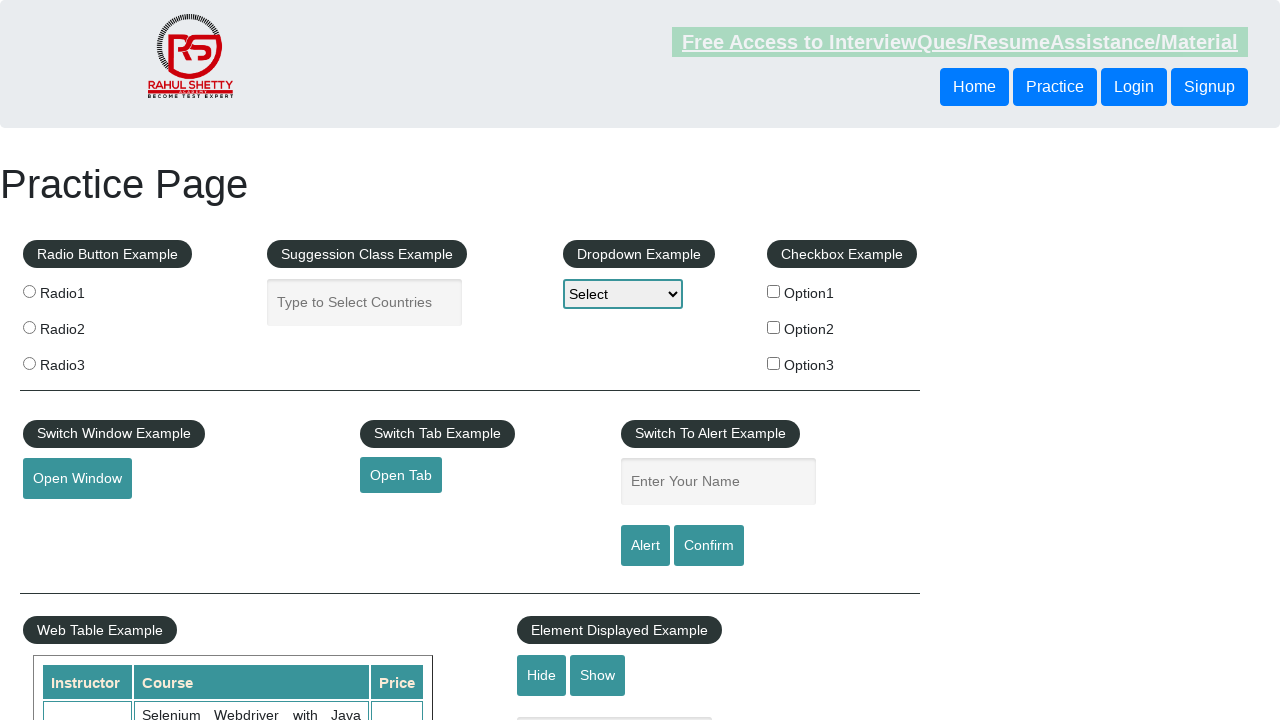